Tests prompt dialog functionality by providing input text

Starting URL: http://sahi.co.in/demo/promptTest.htm

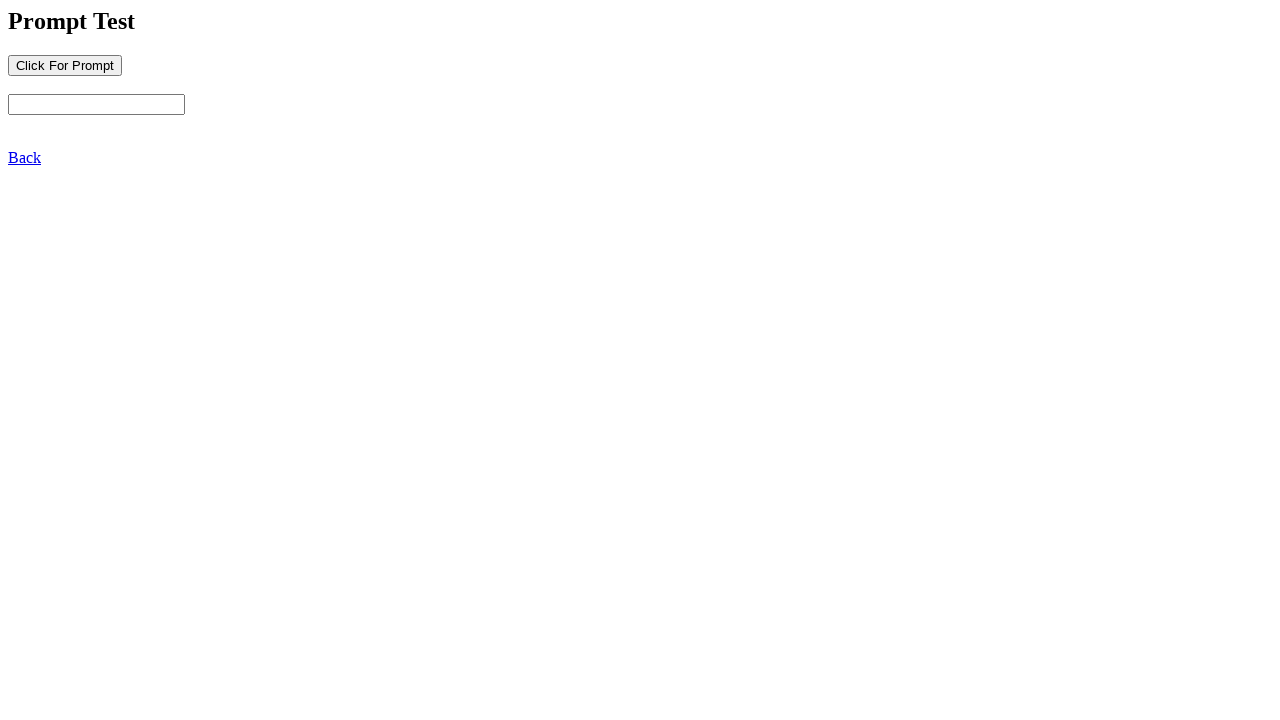

Set up dialog handler to accept prompt with input 'abc'
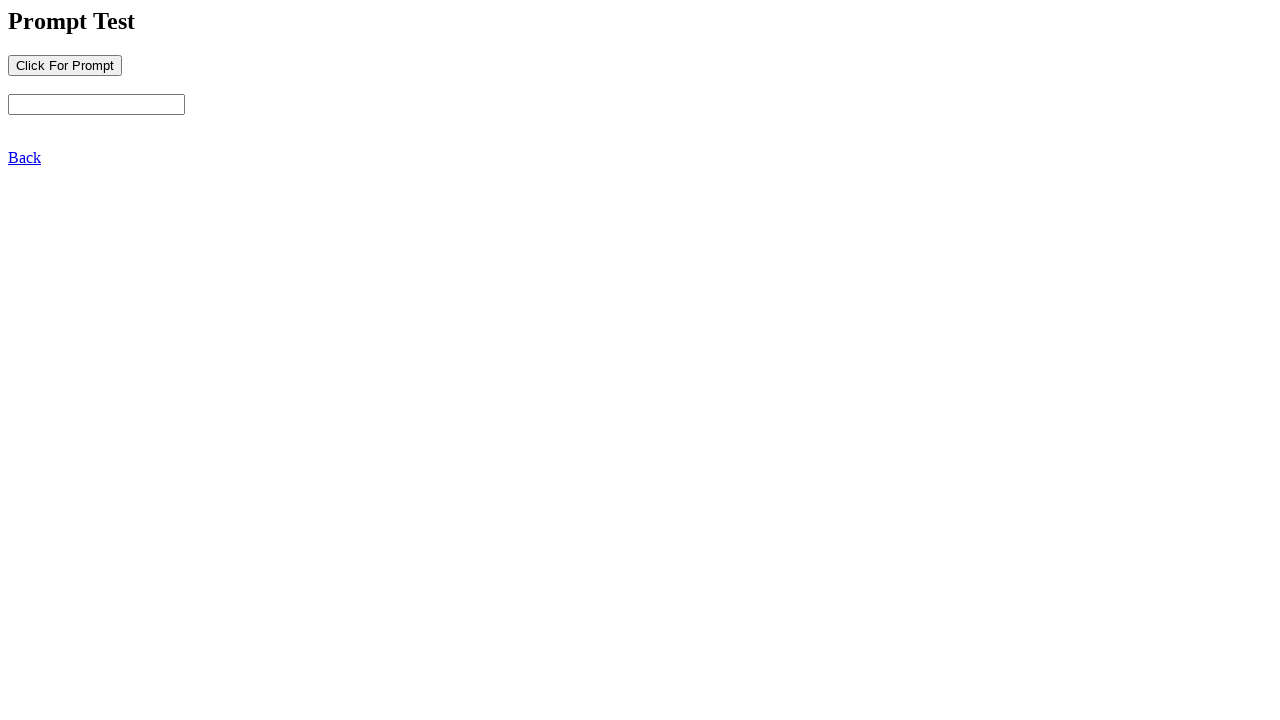

Clicked button to trigger prompt dialog at (65, 65) on text=Click For Prompt
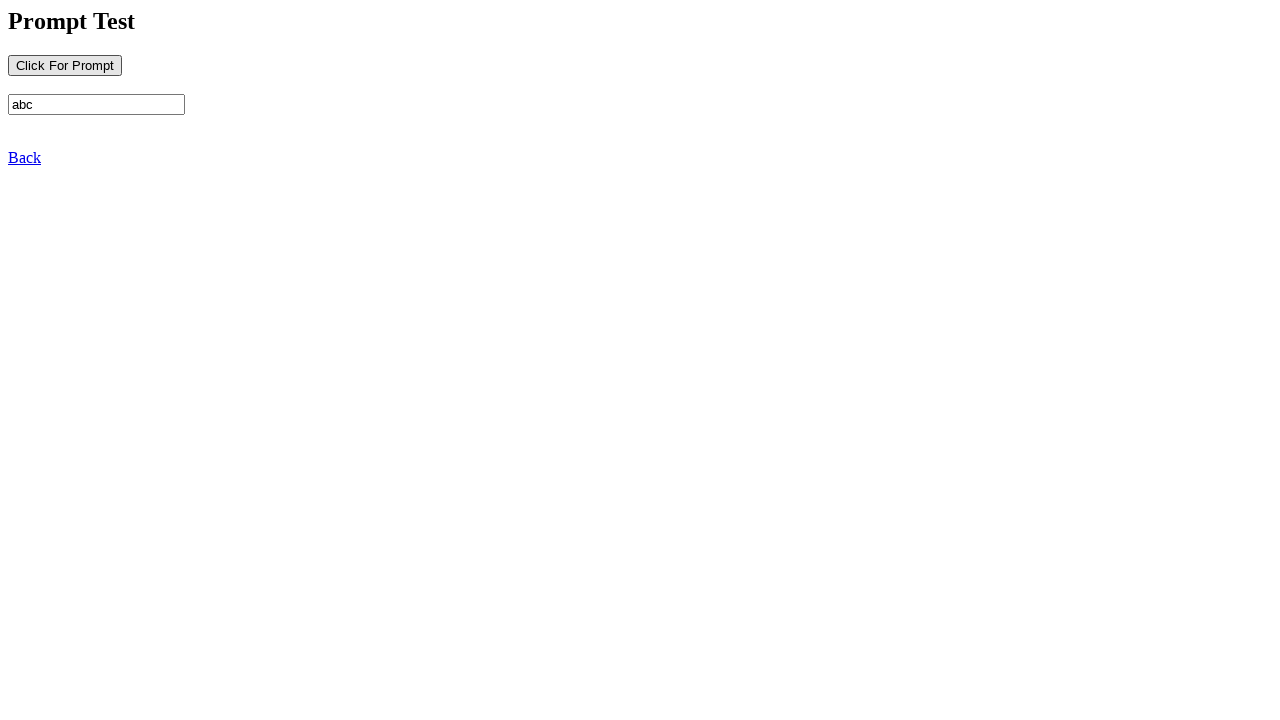

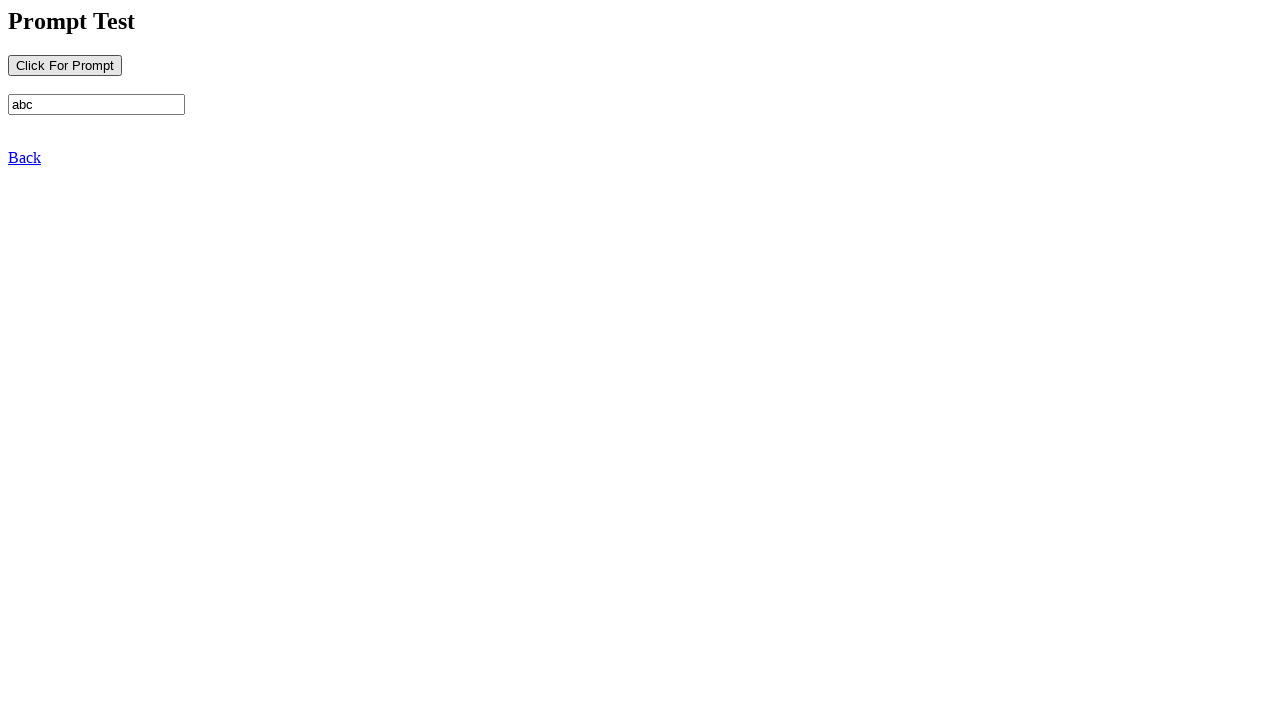